Tests navigation from admin dashboard to the Gemeentes management page by clicking on the Gemeentes navigation card.

Starting URL: https://frontend-rust-iota-49.vercel.app/admin

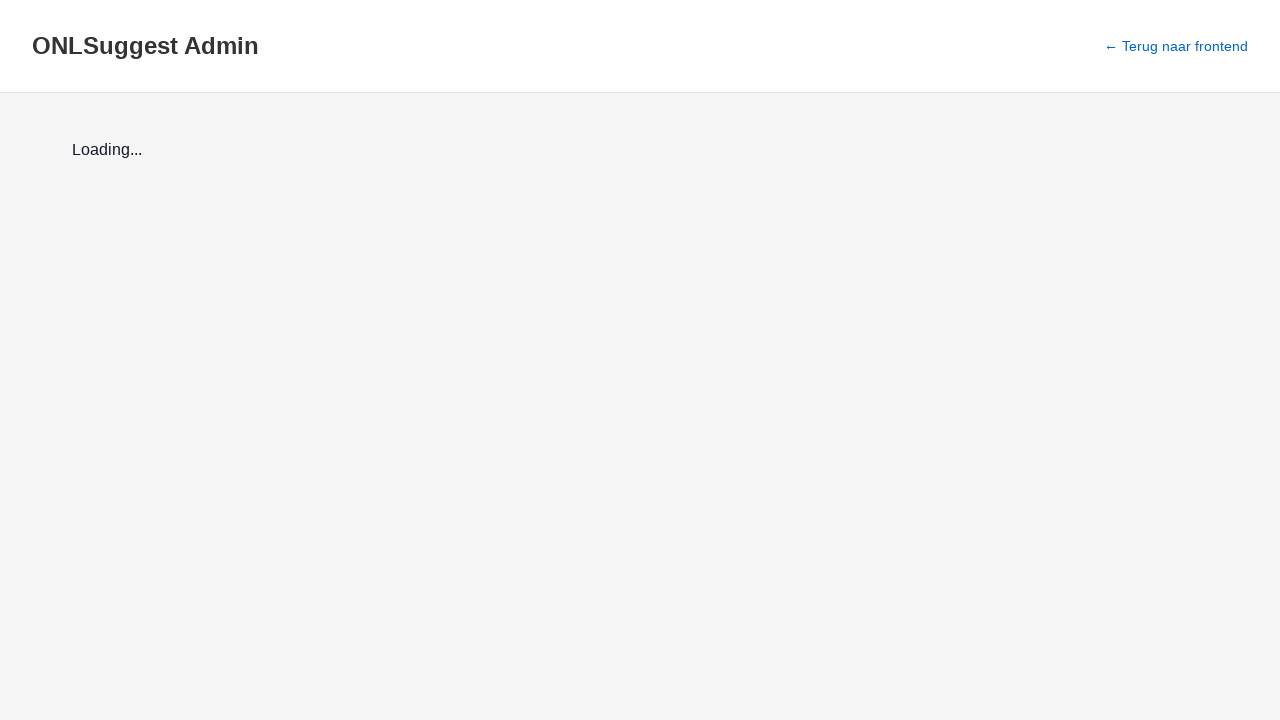

Waited for admin dashboard page to load
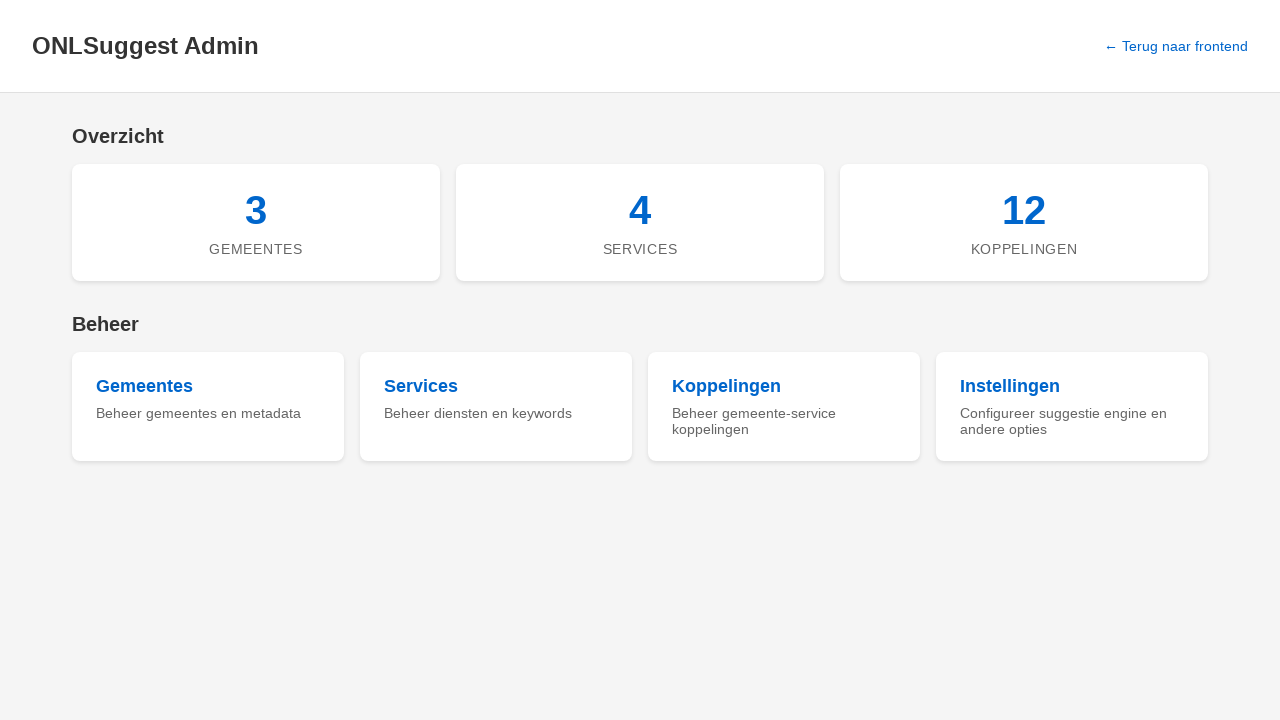

Clicked on Gemeentes navigation card at (208, 406) on .nav-card:has-text("Gemeentes")
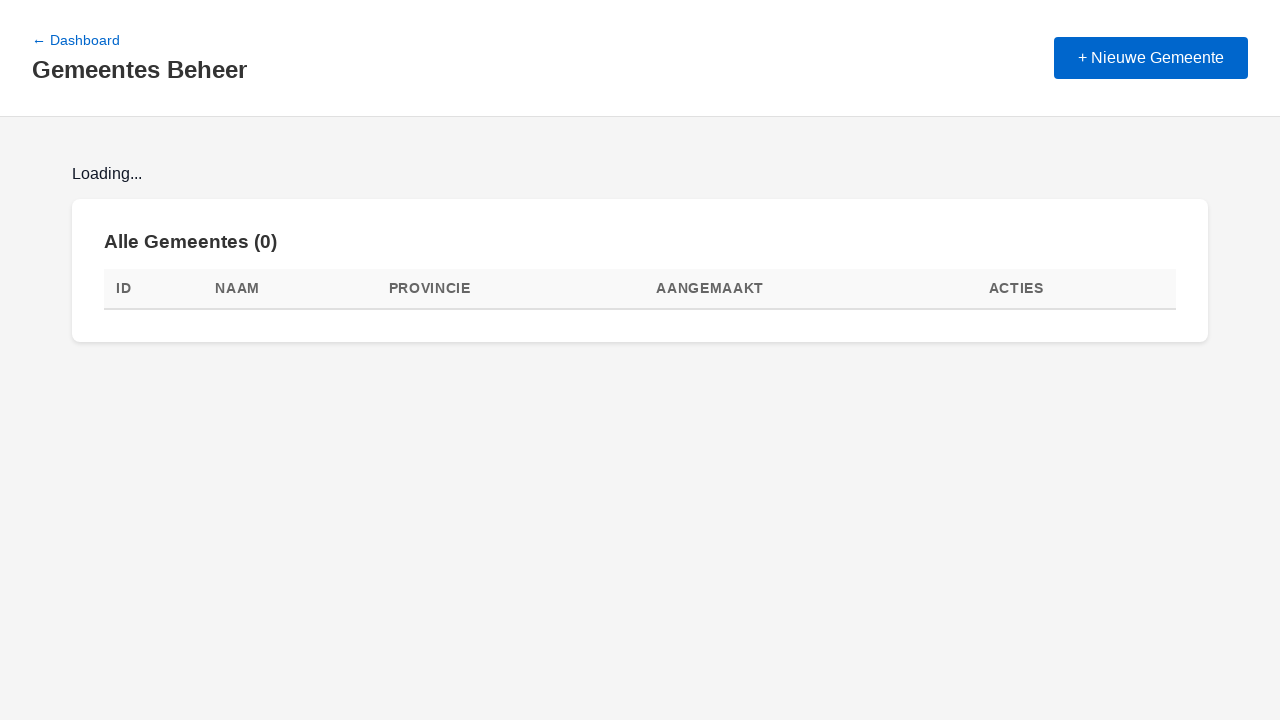

Waited for navigation to complete
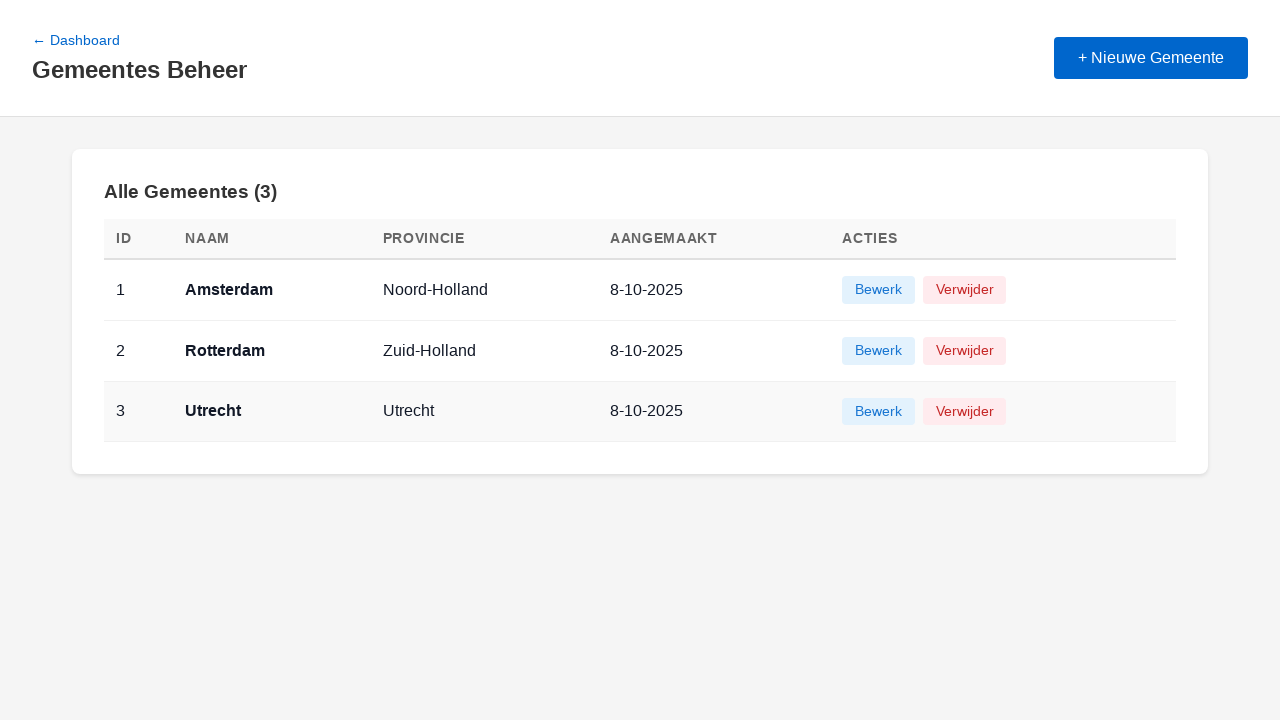

Verified navigation to Gemeentes management page - URL contains '/admin/gemeentes'
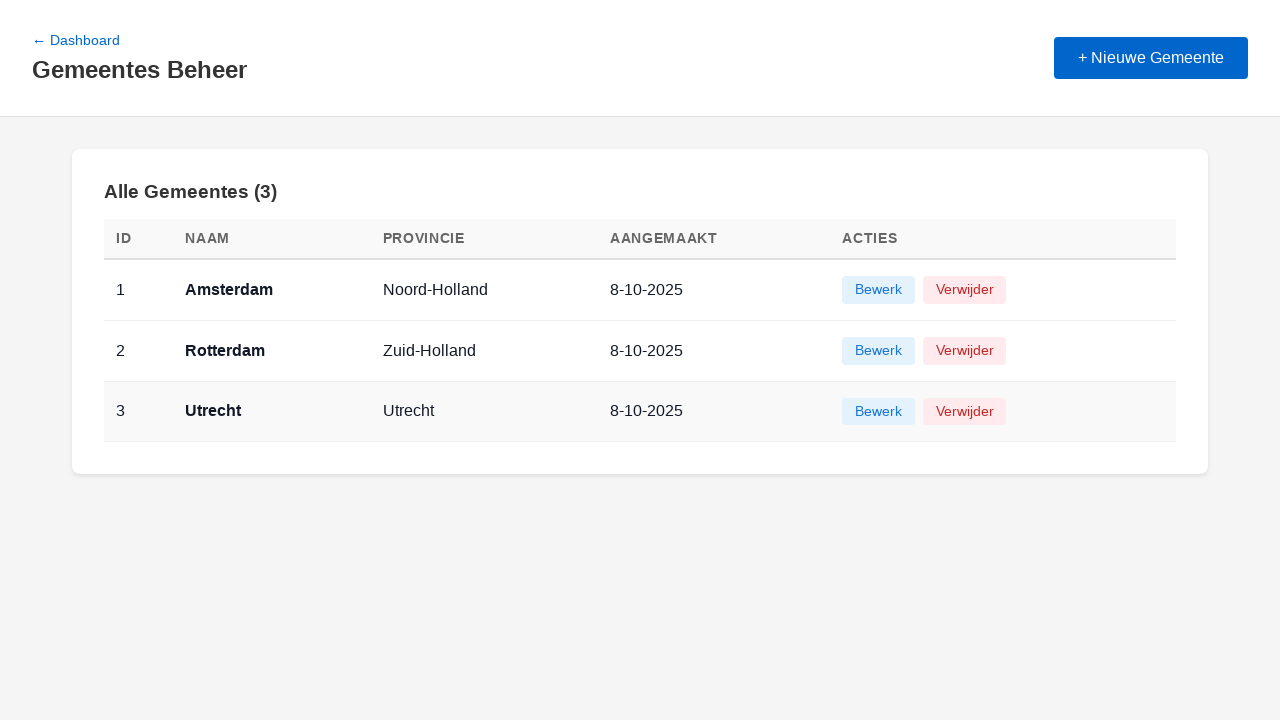

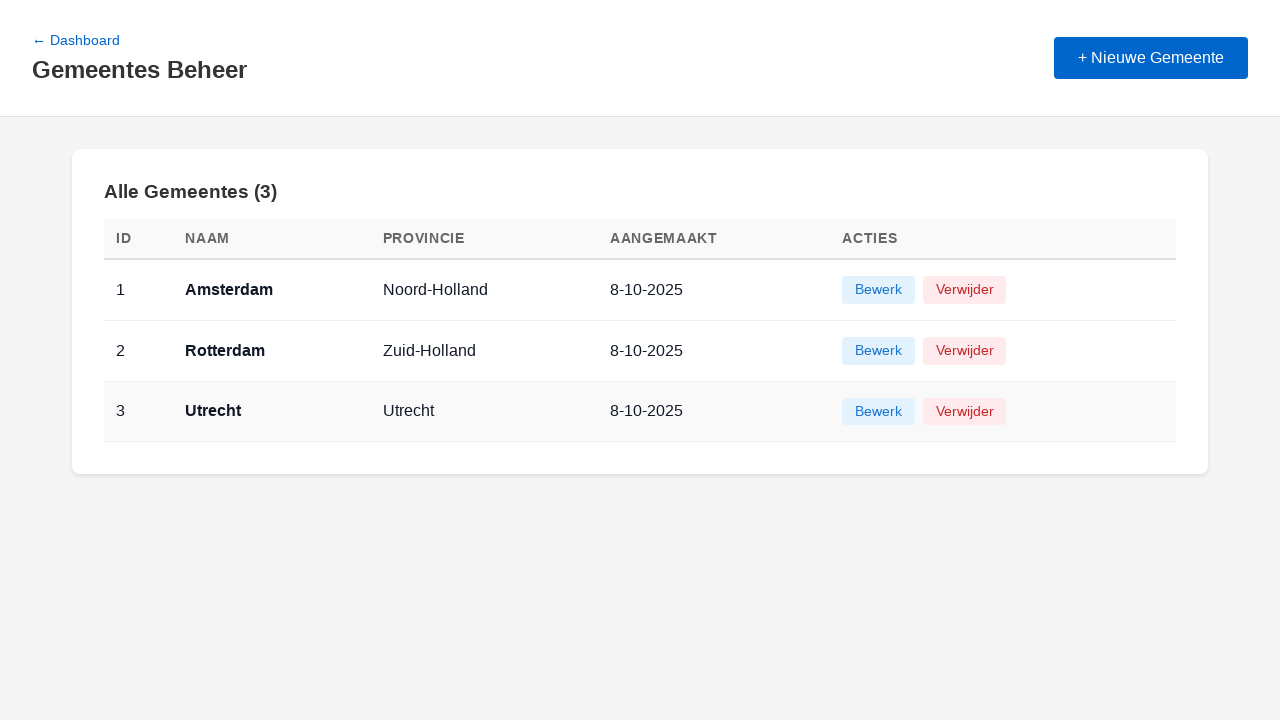